Tests a slow calculator application by setting a delay value, performing a calculation (7 + 8), and waiting for the result to appear on screen.

Starting URL: https://bonigarcia.dev/selenium-webdriver-java/slow-calculator.html

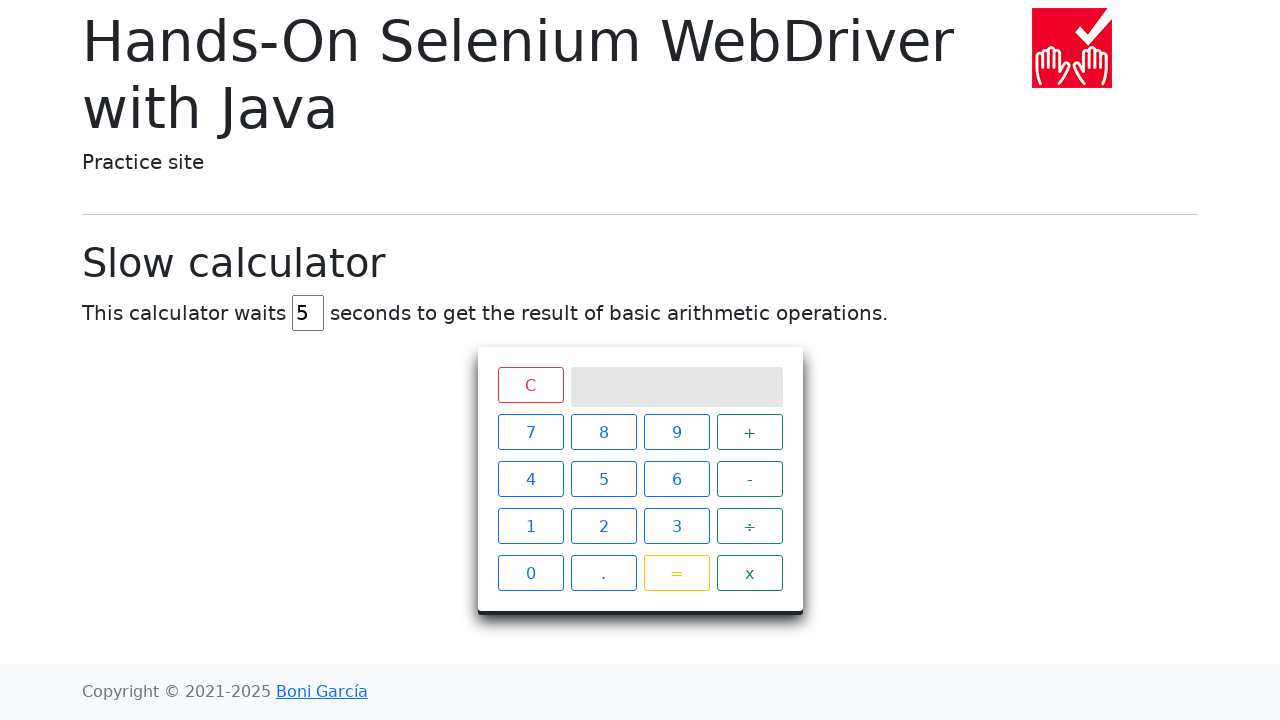

Navigated to slow calculator application
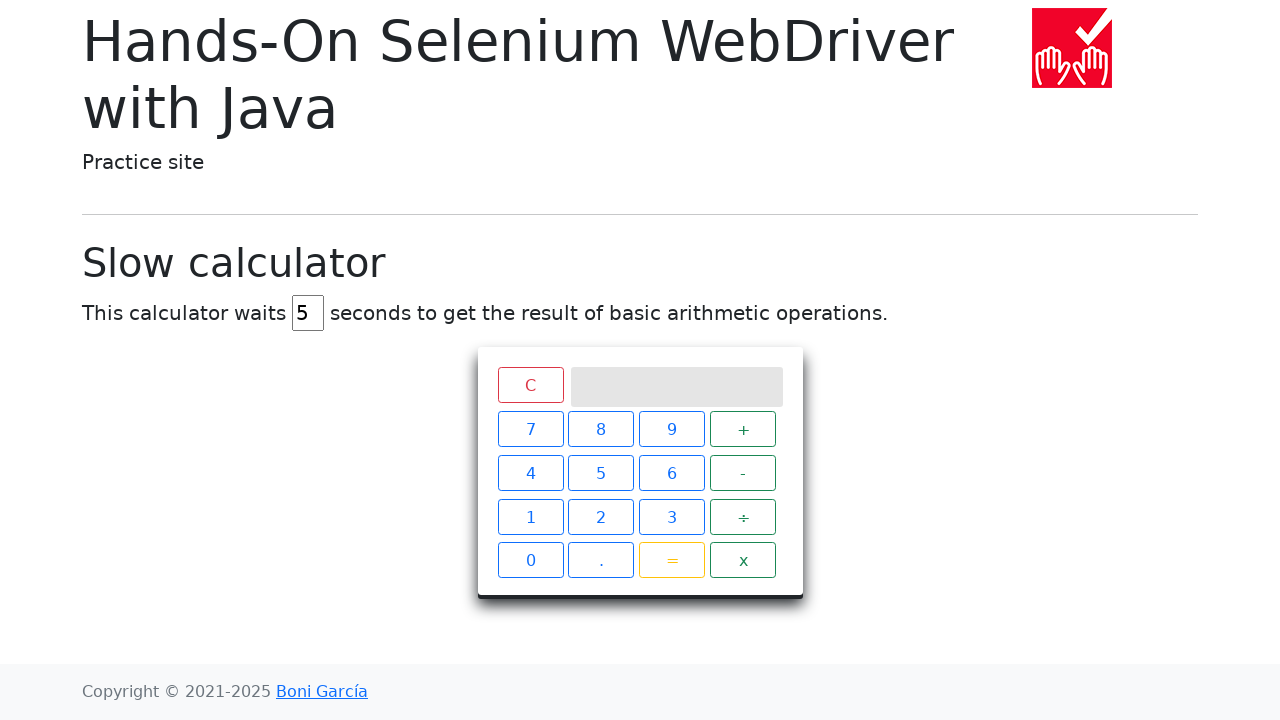

Cleared the delay input field on #delay
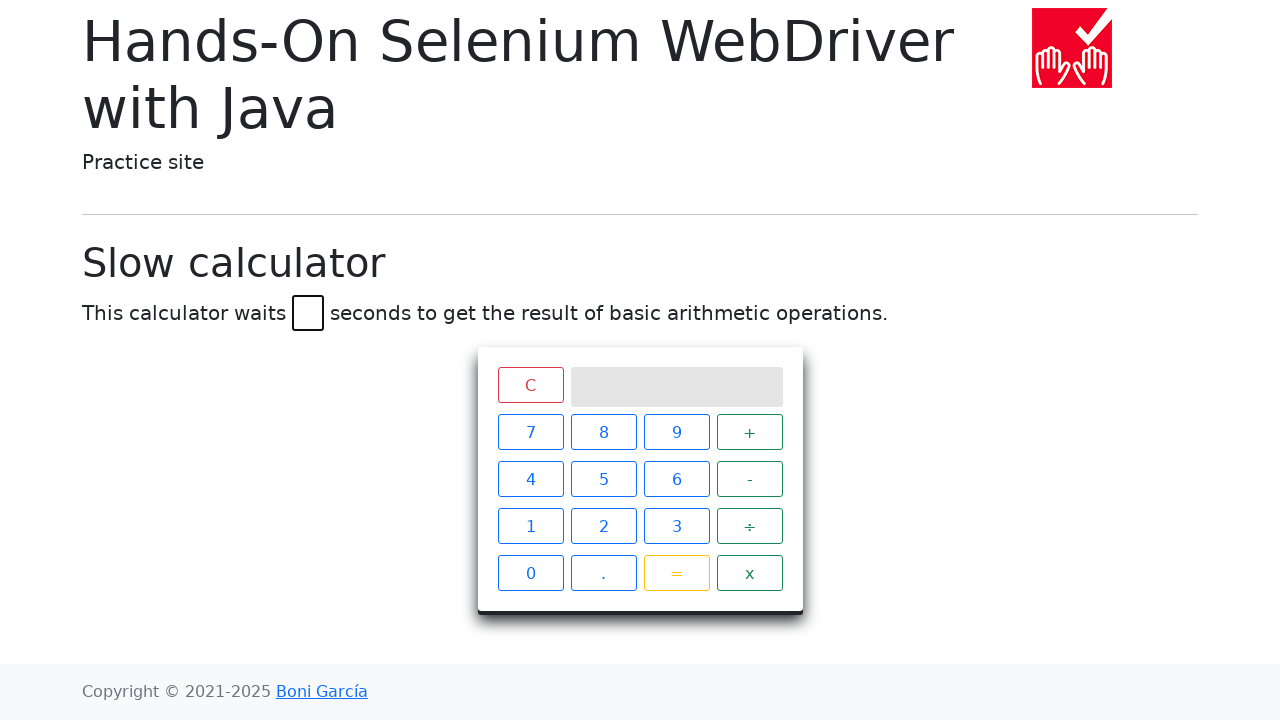

Set delay value to 45 seconds on #delay
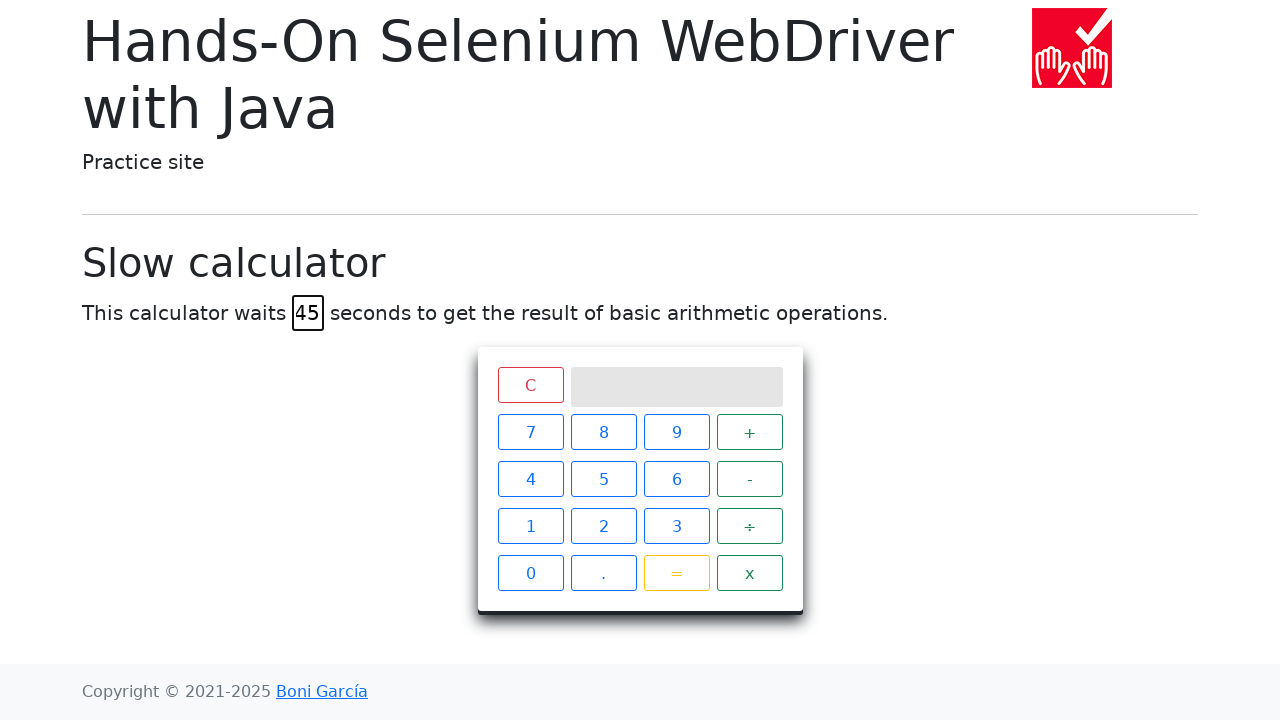

Clicked calculator button '7' at (530, 432) on xpath=//span[text()='7']
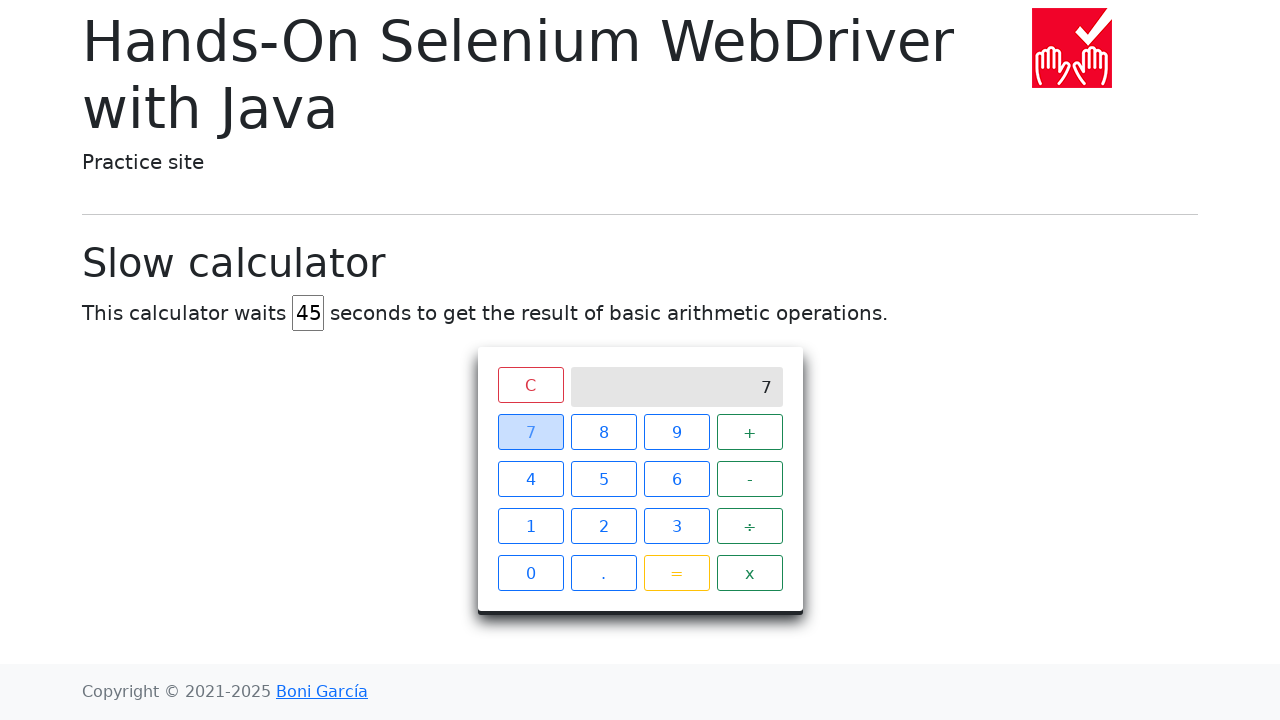

Clicked calculator button '+' at (750, 432) on xpath=//span[text()='+']
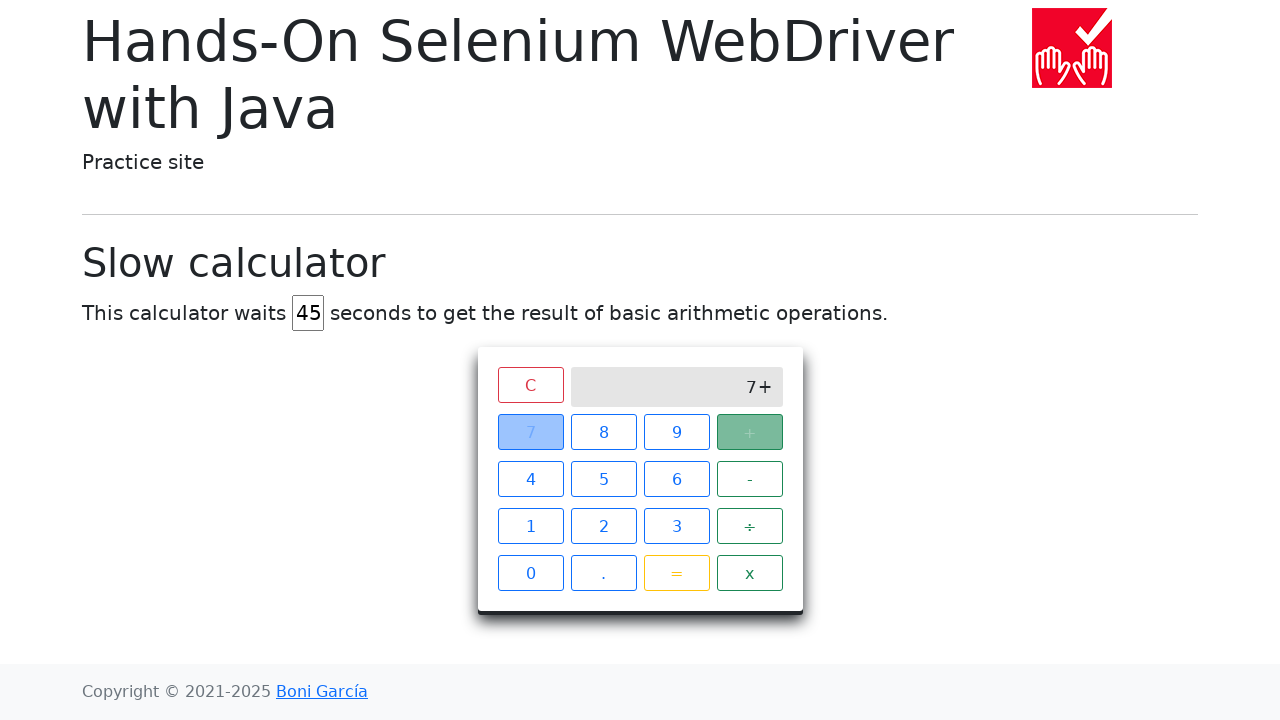

Clicked calculator button '8' at (604, 432) on xpath=//span[text()='8']
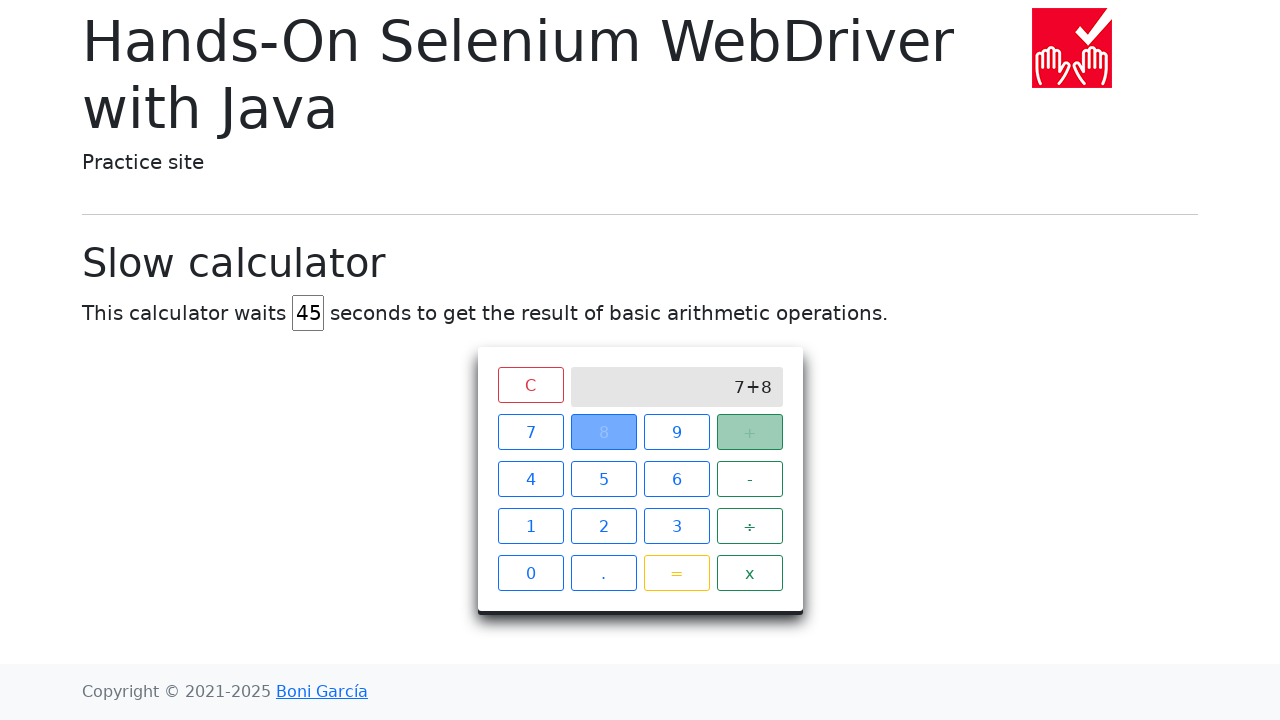

Clicked calculator button '=' at (676, 573) on xpath=//span[text()='=']
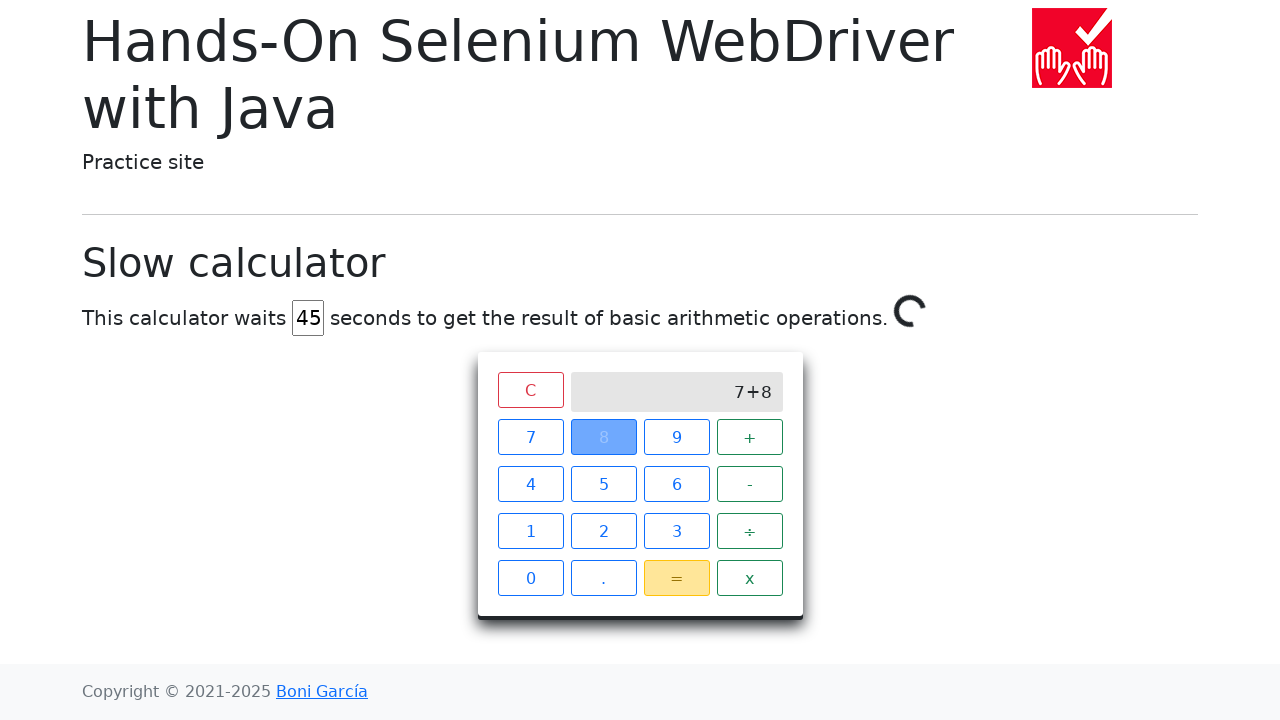

Result '15' appeared on calculator screen after 45 second delay
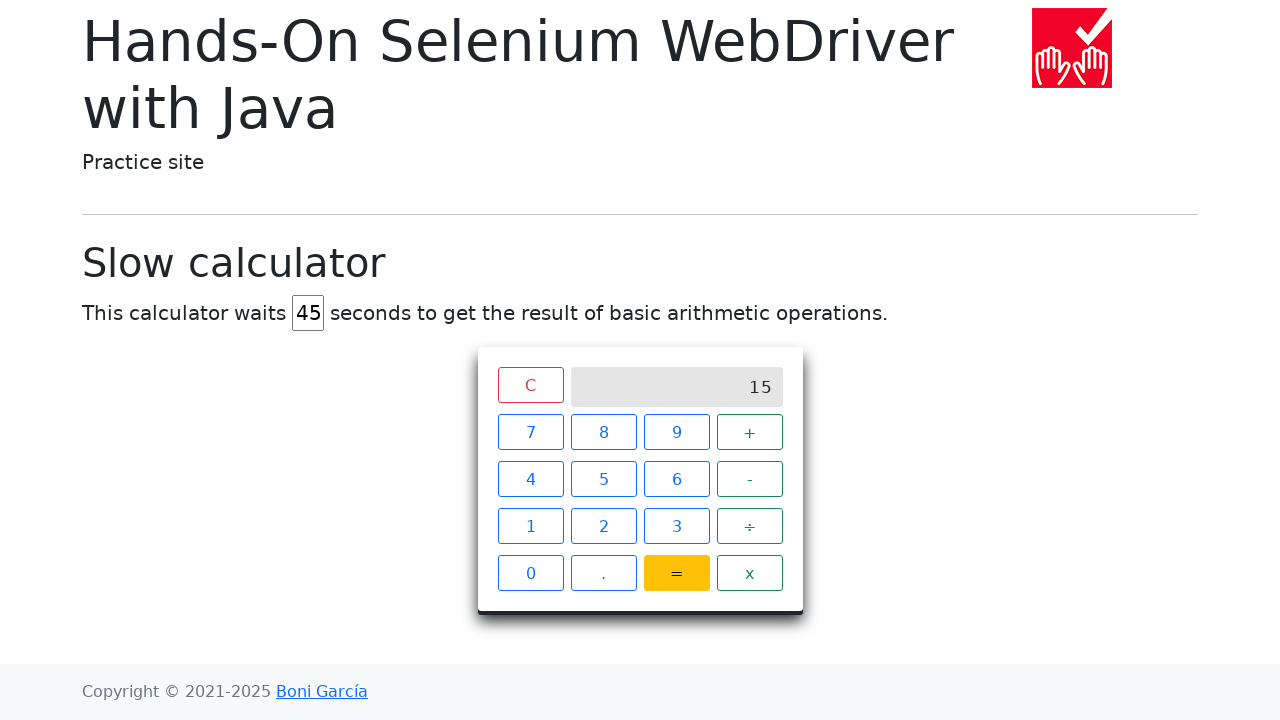

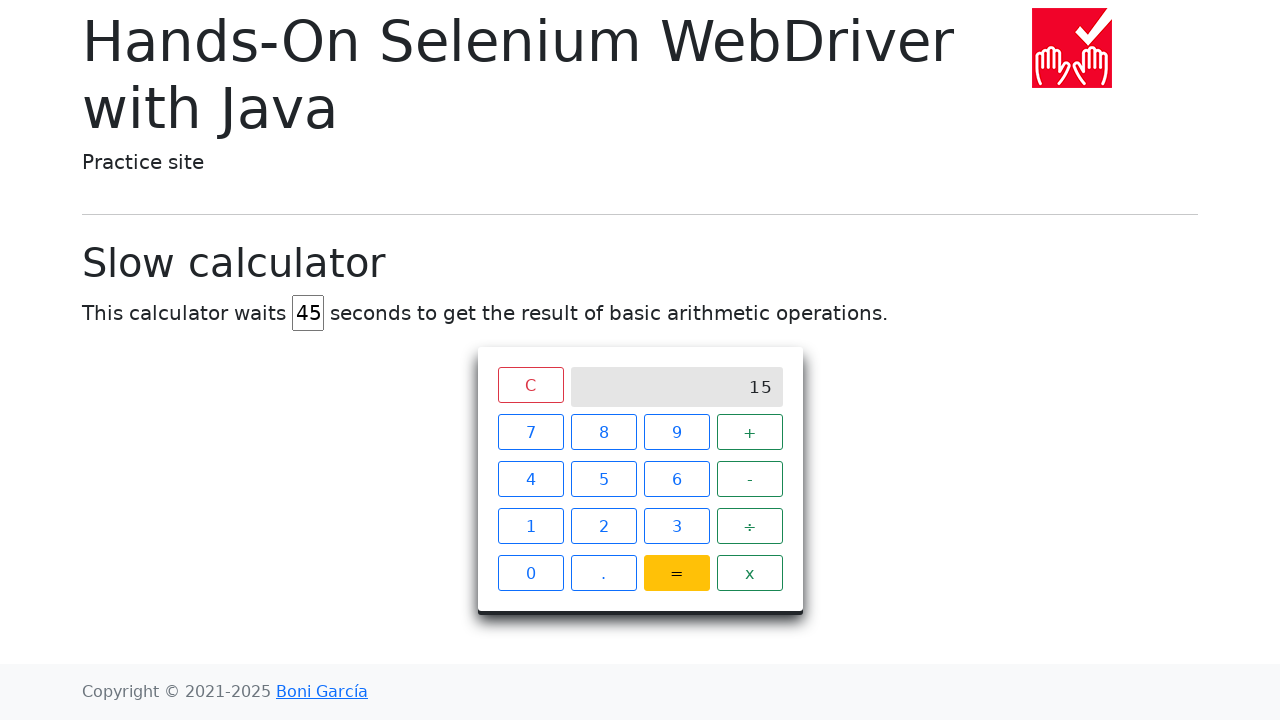